Demonstrates finding a web element on a page by navigating to the OrangeHRM demo site and locating the username input field.

Starting URL: https://opensource-demo.orangehrmlive.com/

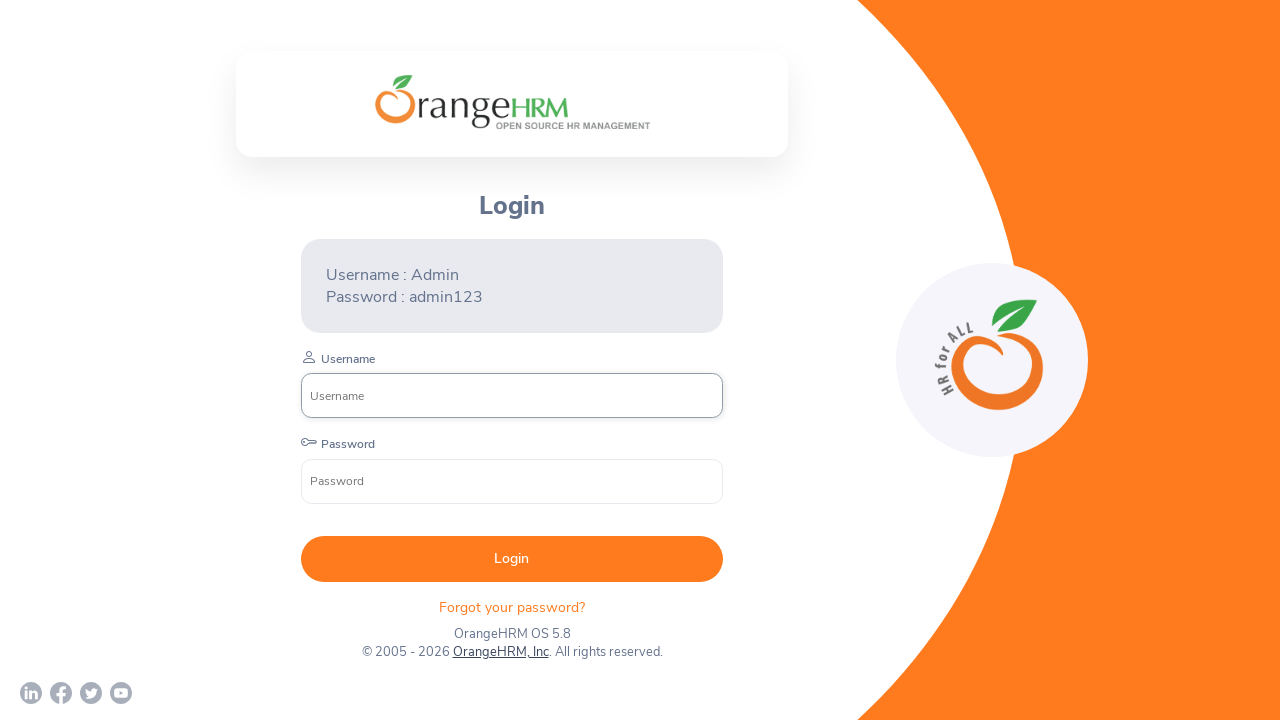

Navigated to OrangeHRM demo site login page
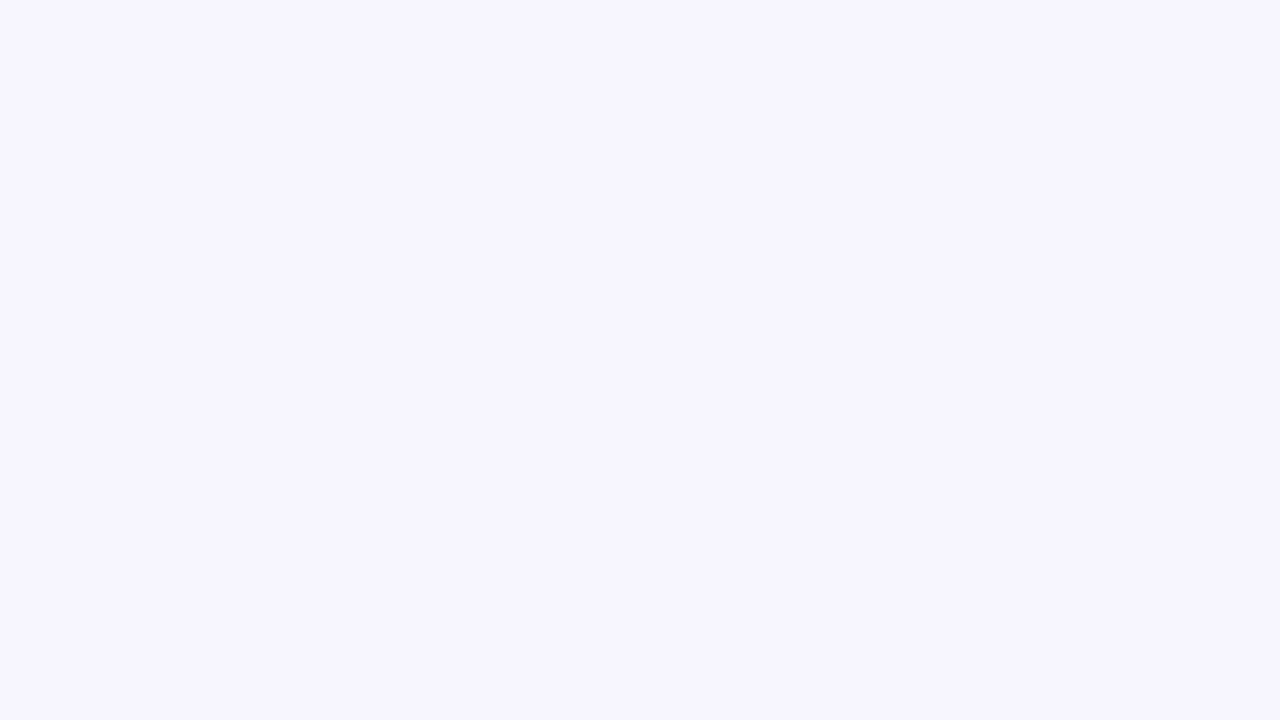

Located username input field on login page
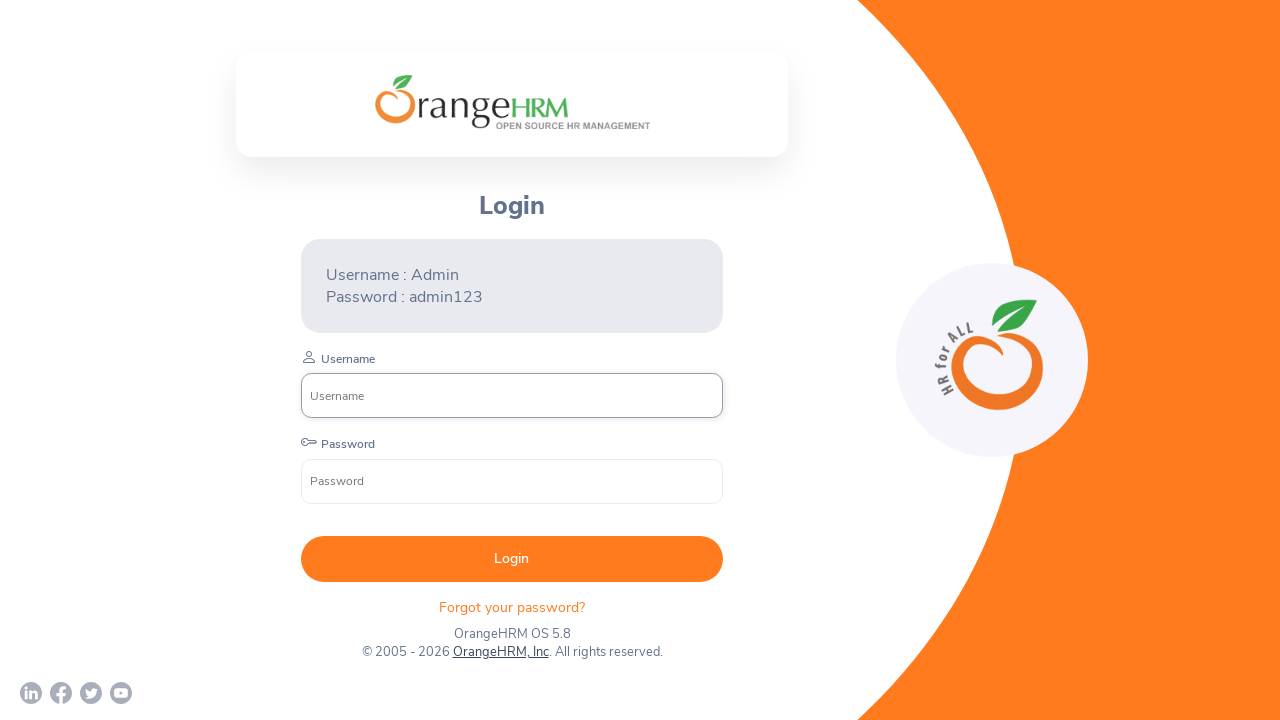

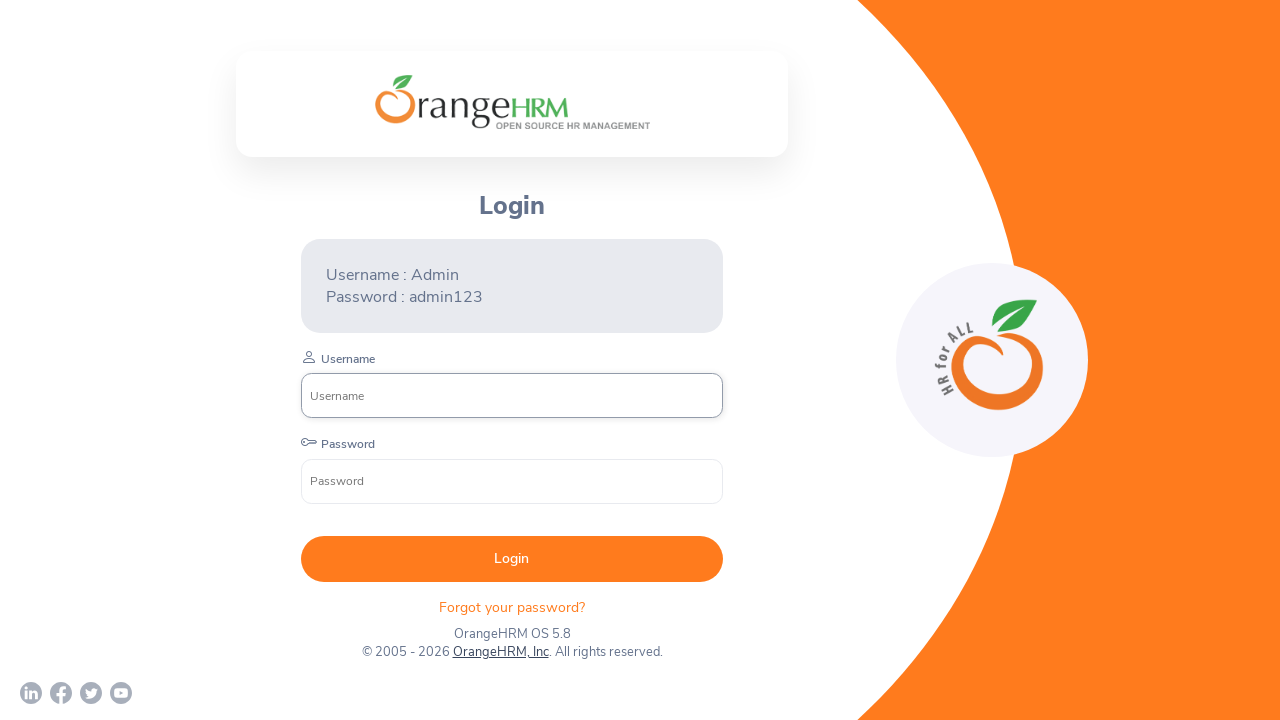